Navigates to Swarthmore College course catalog departments page and clicks on the first department to view available courses.

Starting URL: https://catalog.swarthmore.edu/content.php?catoid=7&navoid=194

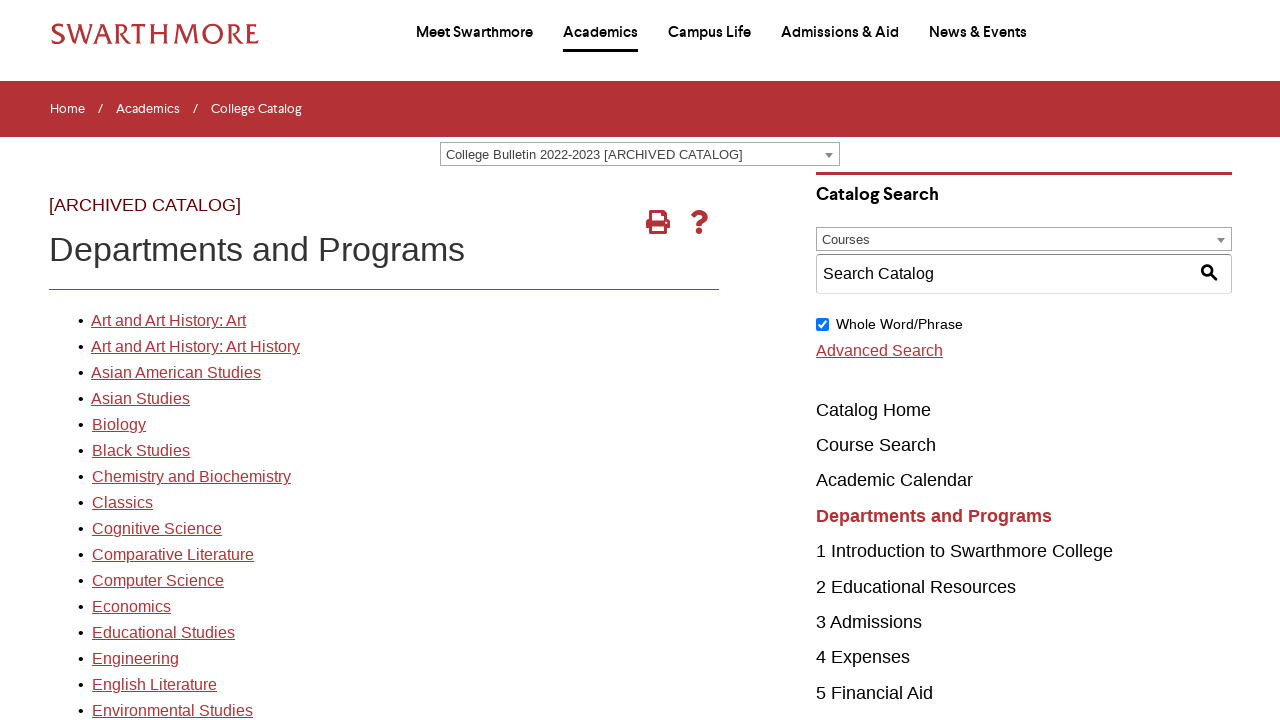

Navigated to Swarthmore College course catalog departments page
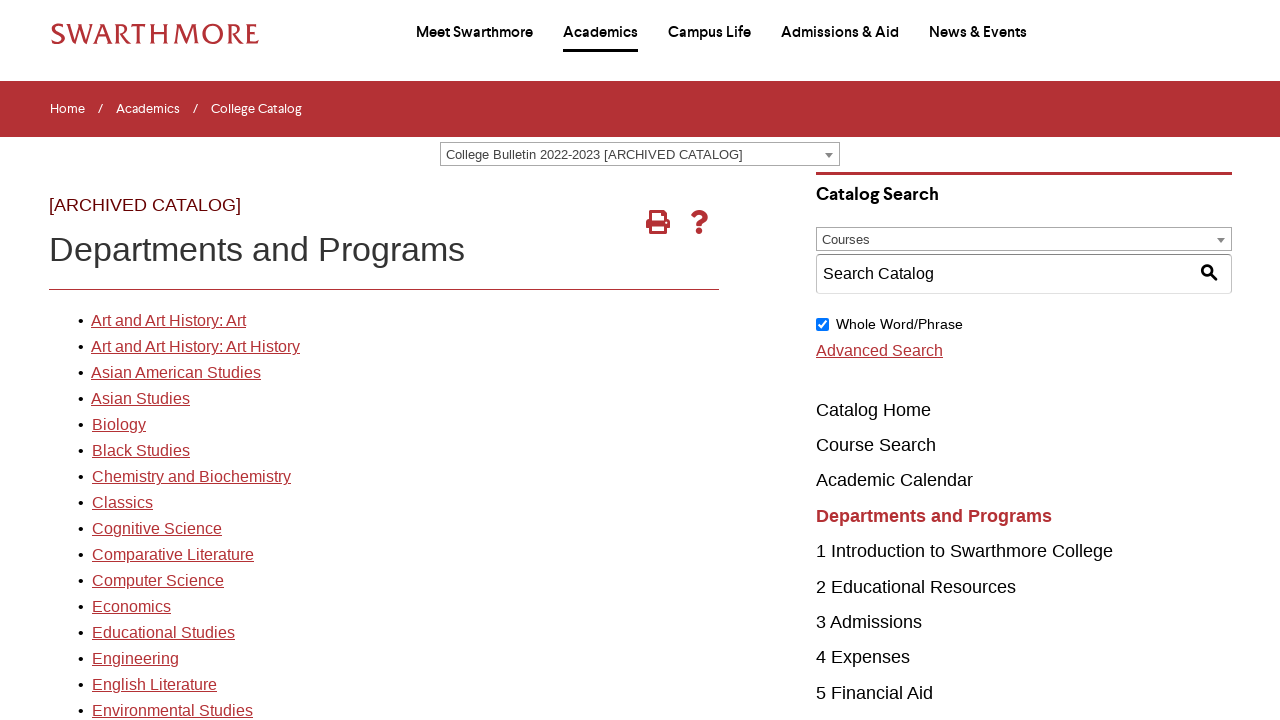

Clicked on the first department link at (168, 321) on xpath=//*[@id='gateway-page']/body/table/tbody/tr[3]/td[1]/table/tbody/tr[2]/td[
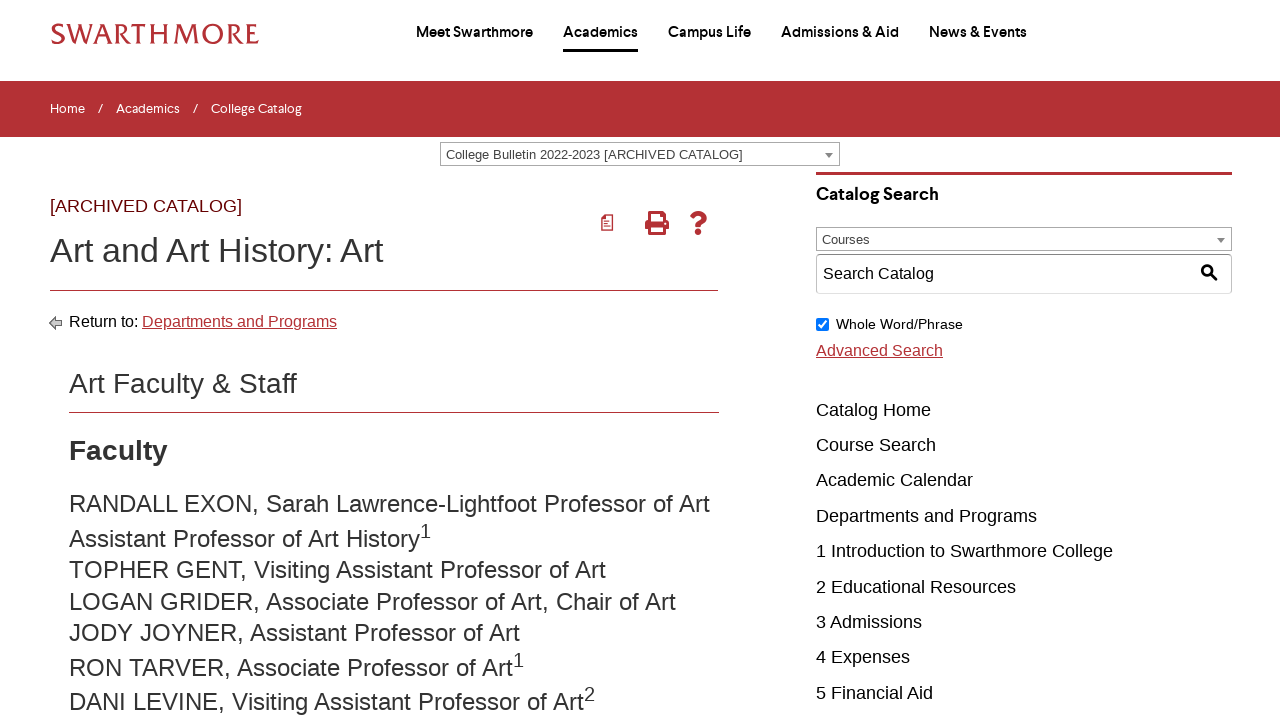

Waited for courses to load and verified they appear
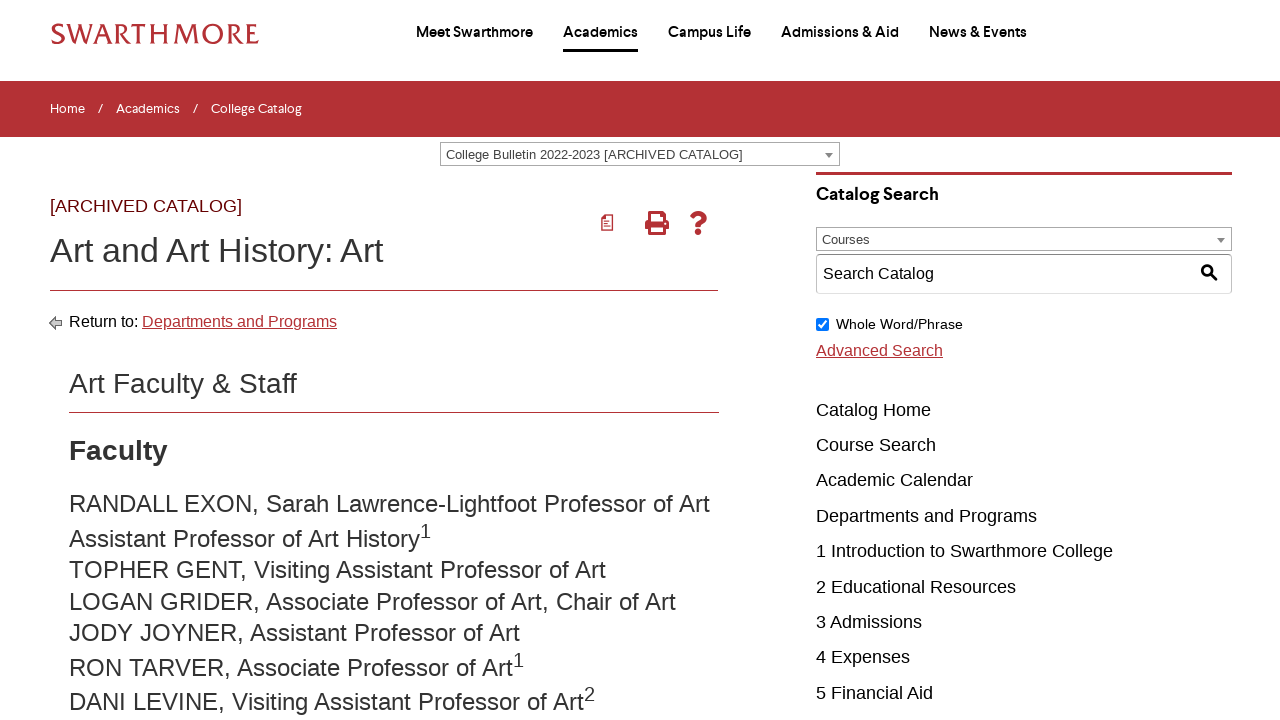

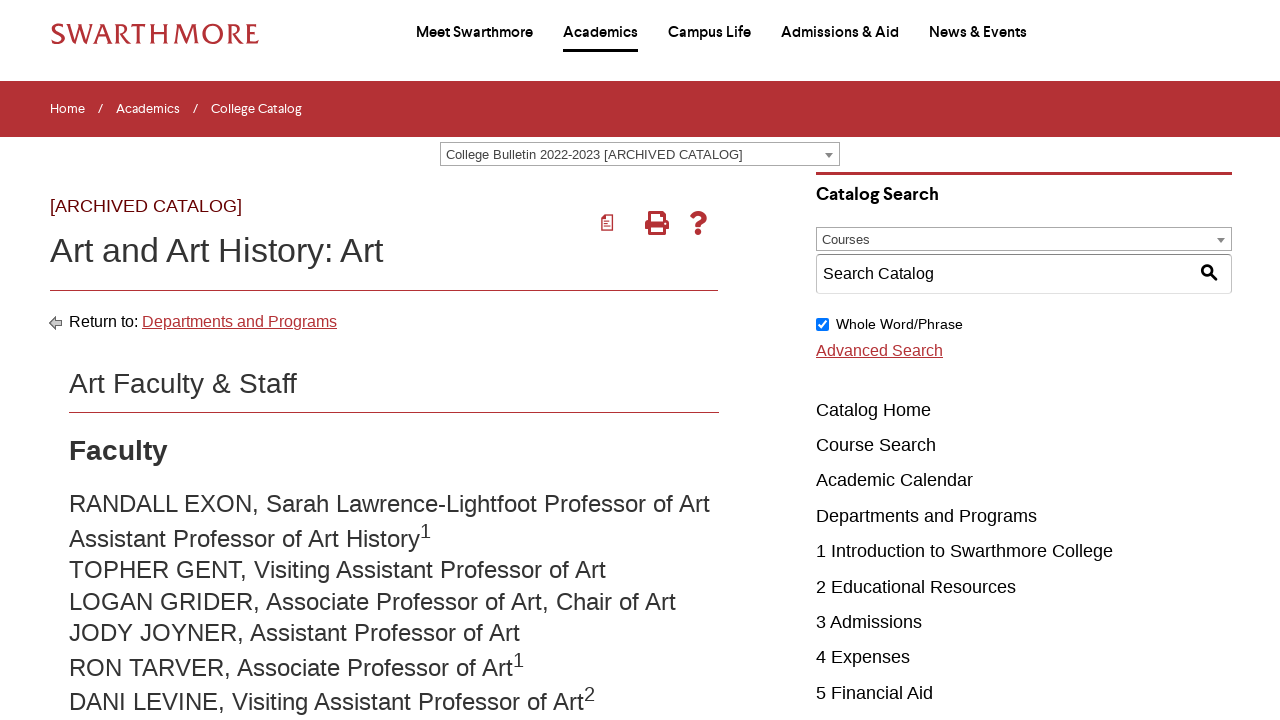